Tests modal dialog functionality by clicking a button to show a small modal and then closing it.

Starting URL: https://demoqa.com/modal-dialogs

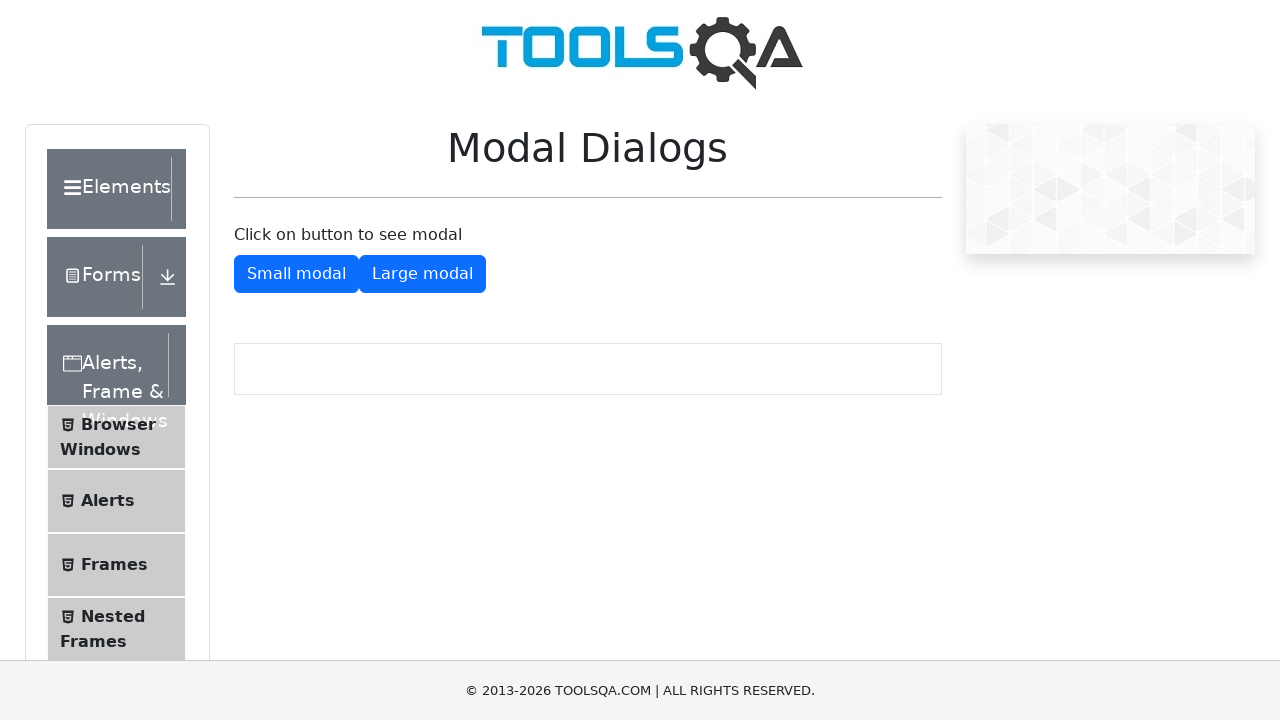

Navigated to modal dialogs test page
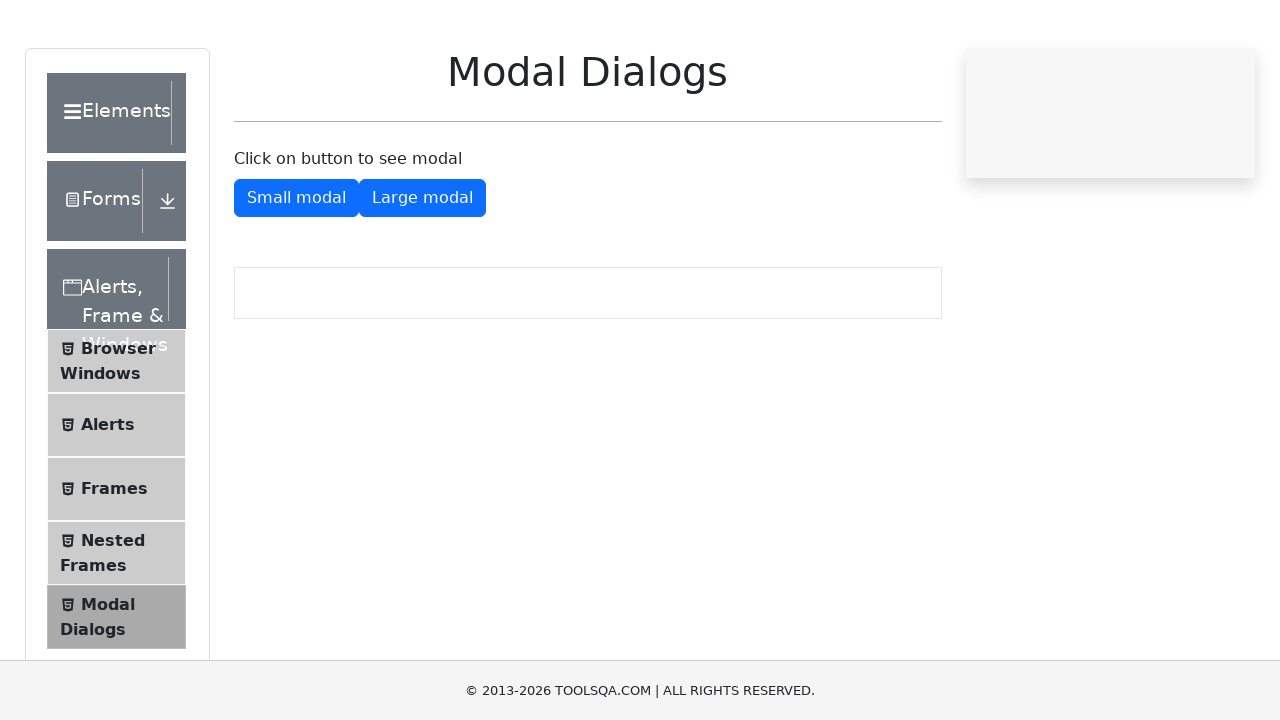

Clicked button to show small modal at (296, 274) on #showSmallModal
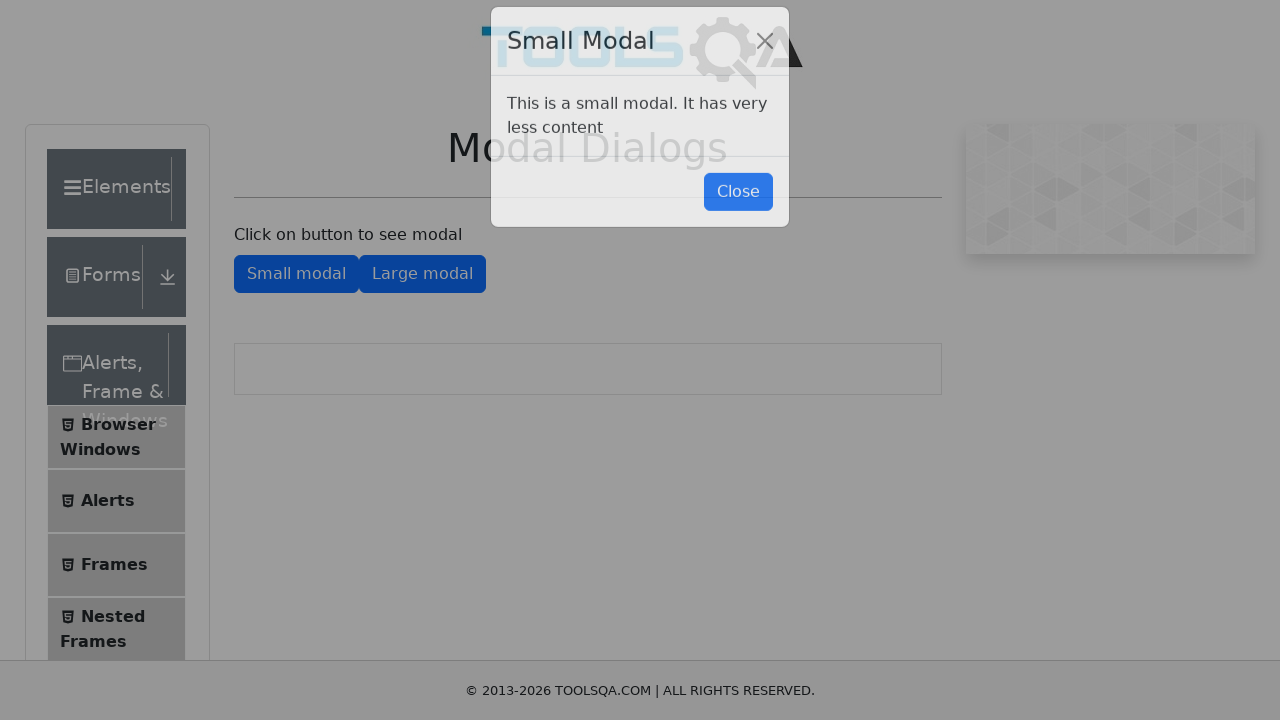

Small modal close button became visible
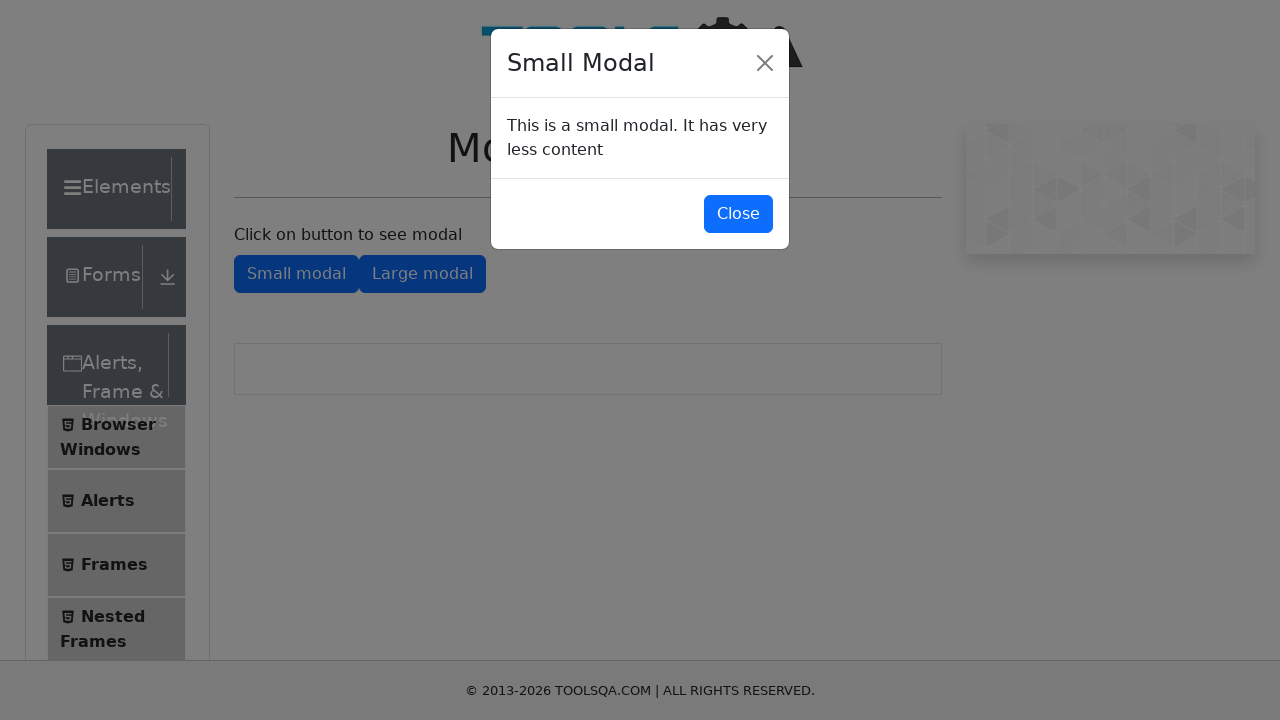

Clicked close button to dismiss small modal at (738, 214) on #closeSmallModal
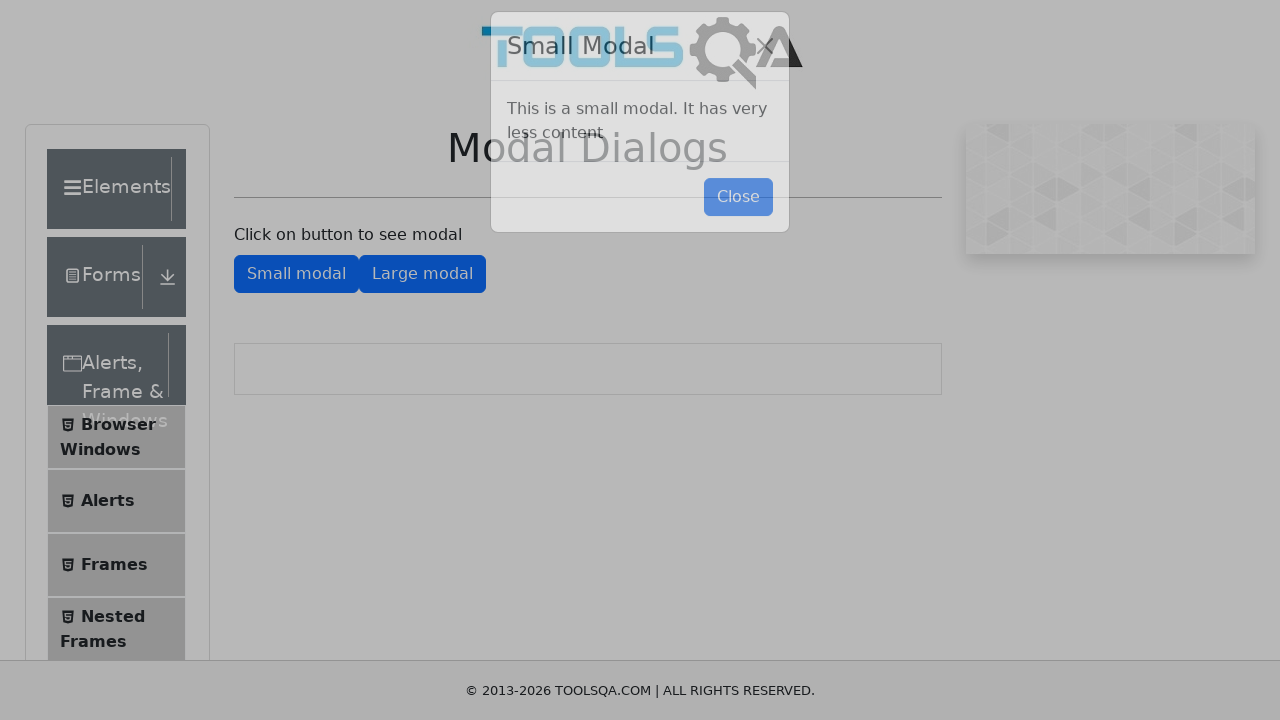

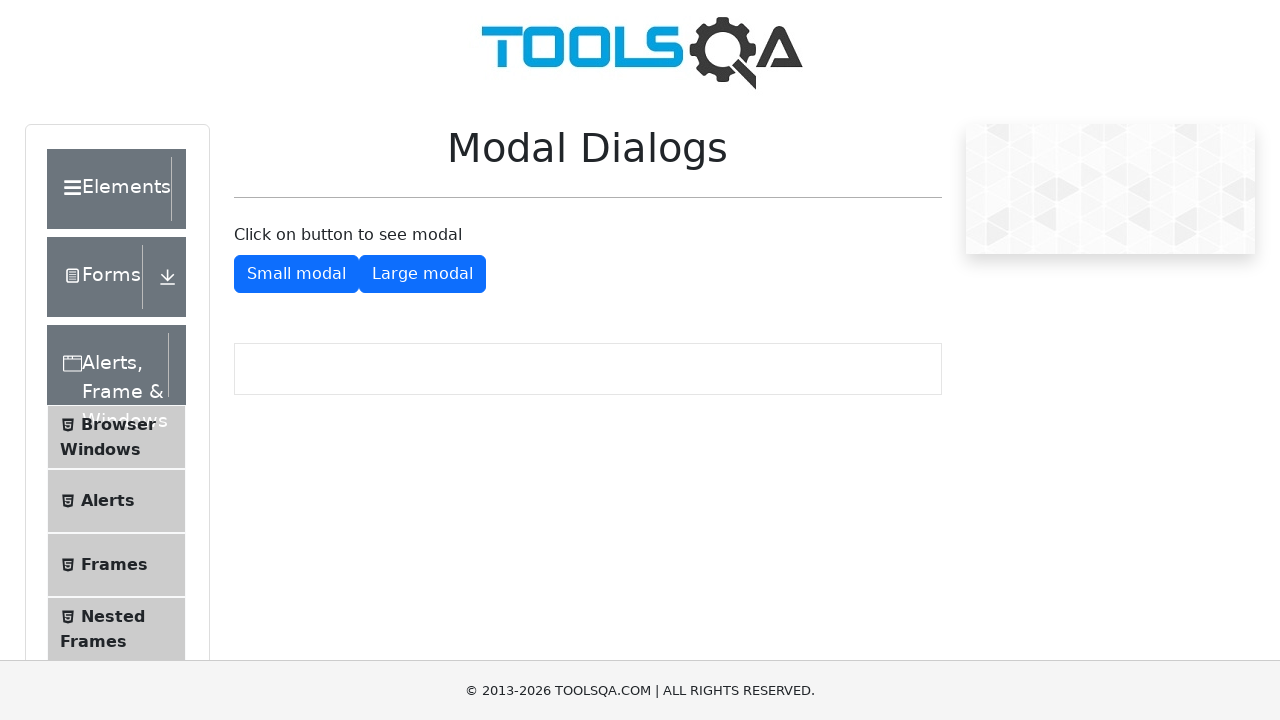